Tests a form submission by extracting a value from an element's attribute, calculating a mathematical result, filling in the answer, checking a checkbox, selecting a radio button, and submitting the form.

Starting URL: http://suninjuly.github.io/get_attribute.html

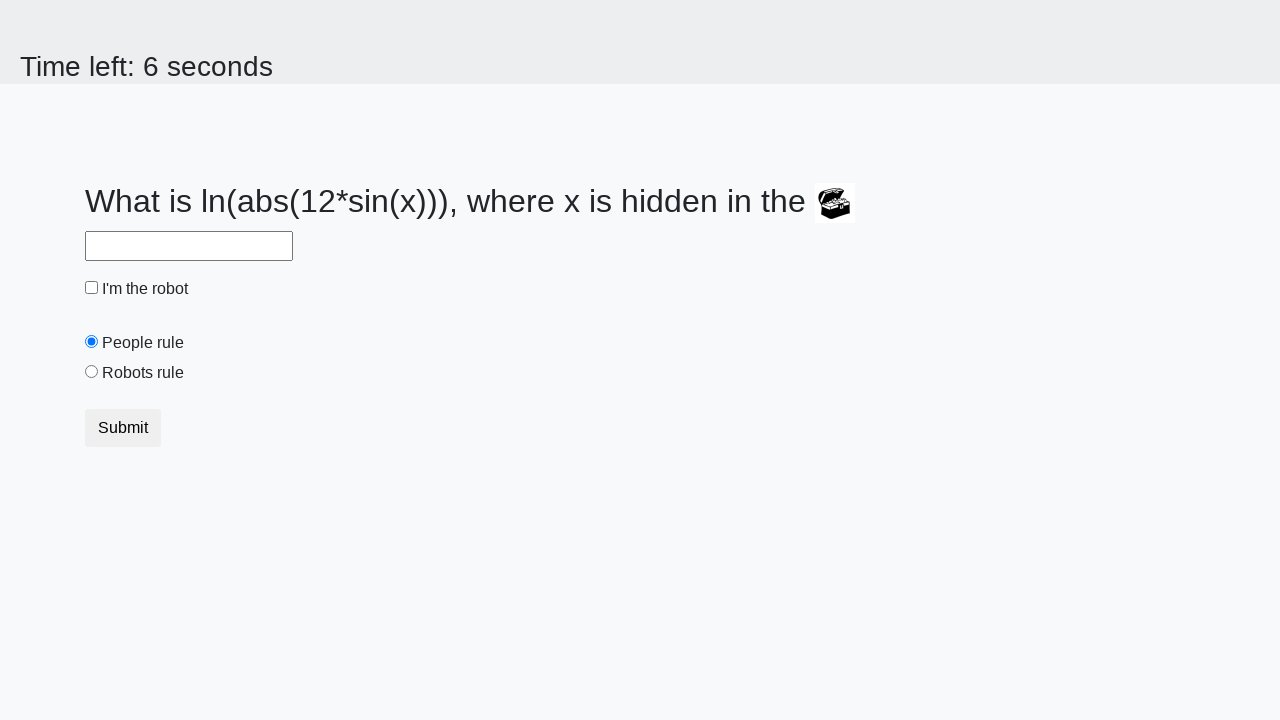

Located treasure element
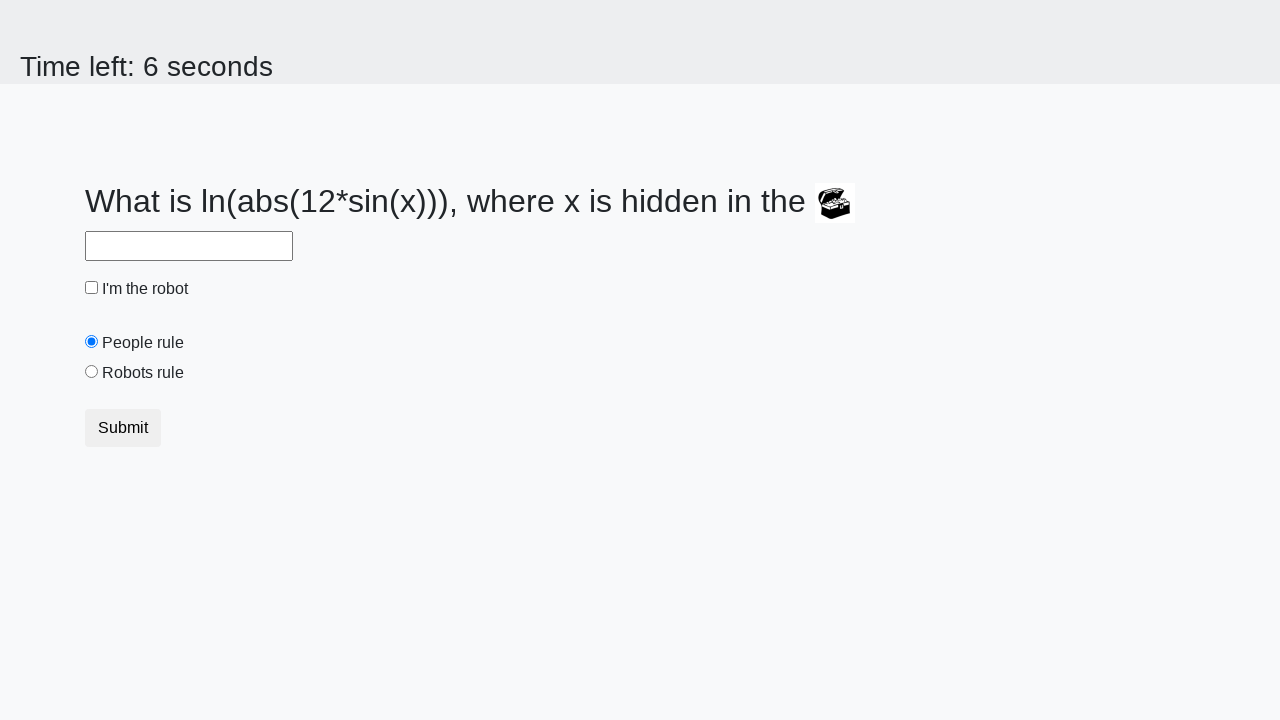

Extracted valuex attribute: 881
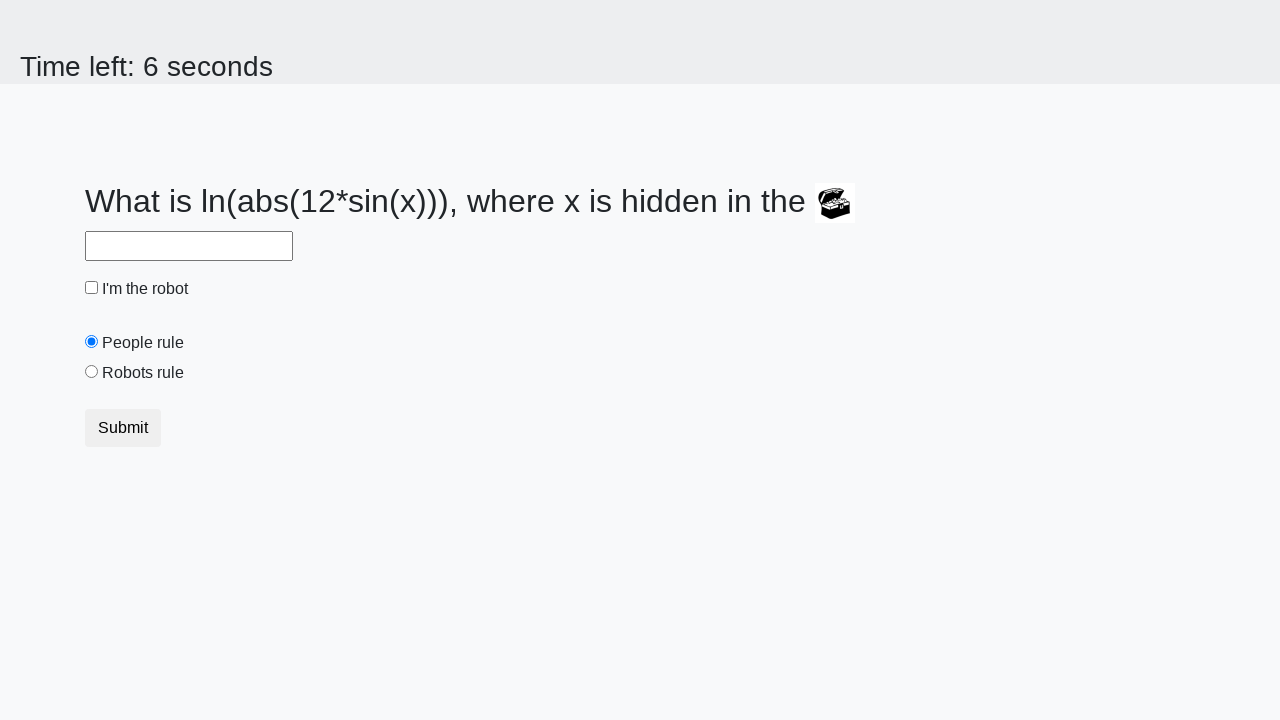

Calculated answer: 2.4612324488922317
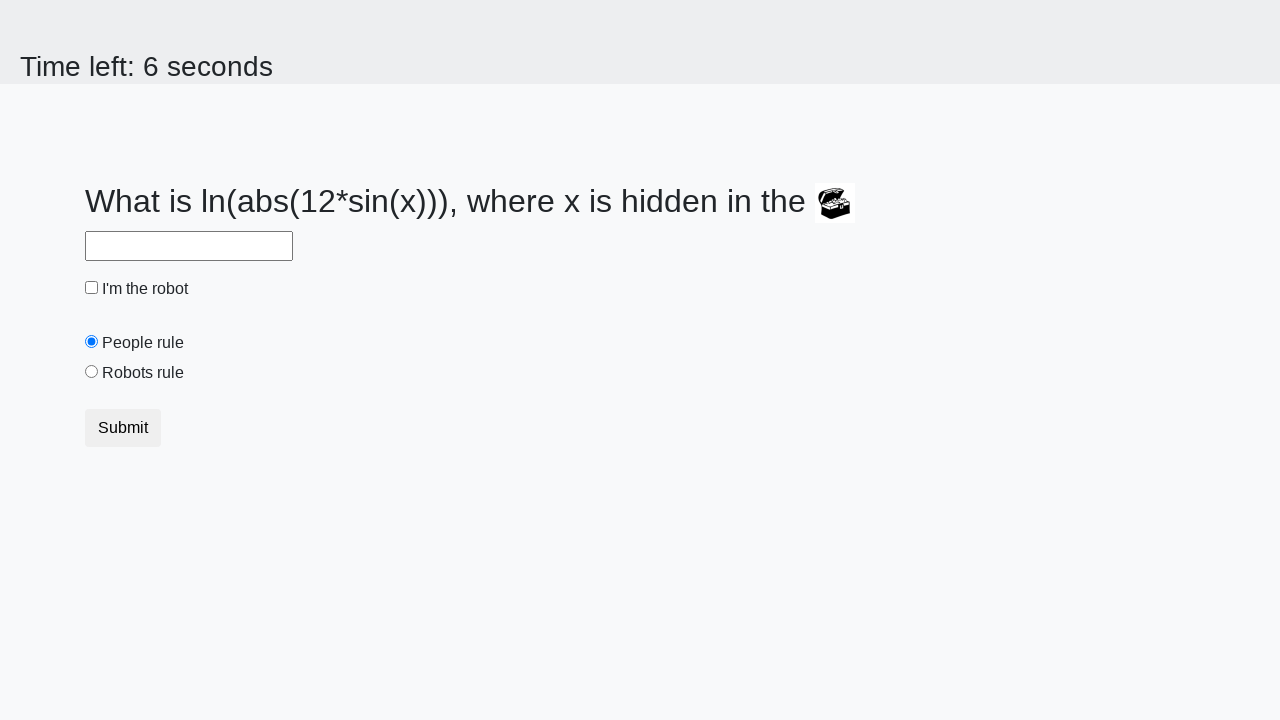

Filled answer field with calculated value: 2.4612324488922317 on #answer
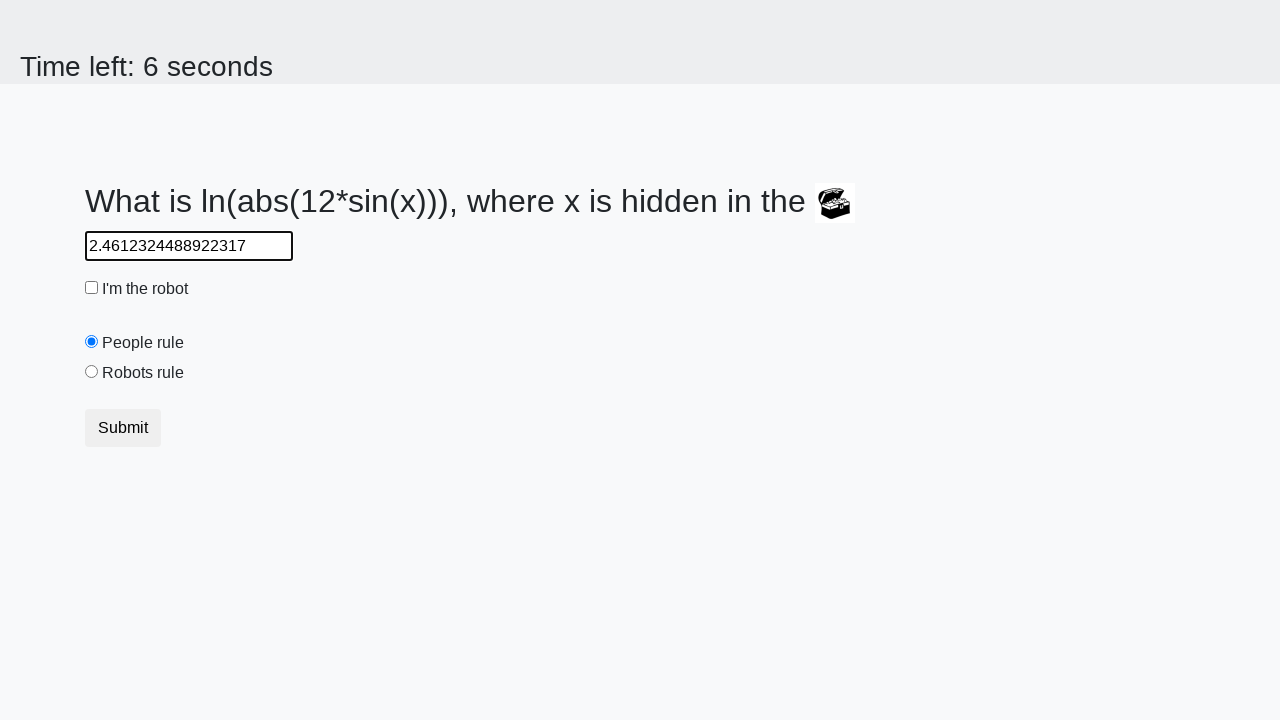

Checked the robot checkbox at (92, 288) on #robotCheckbox
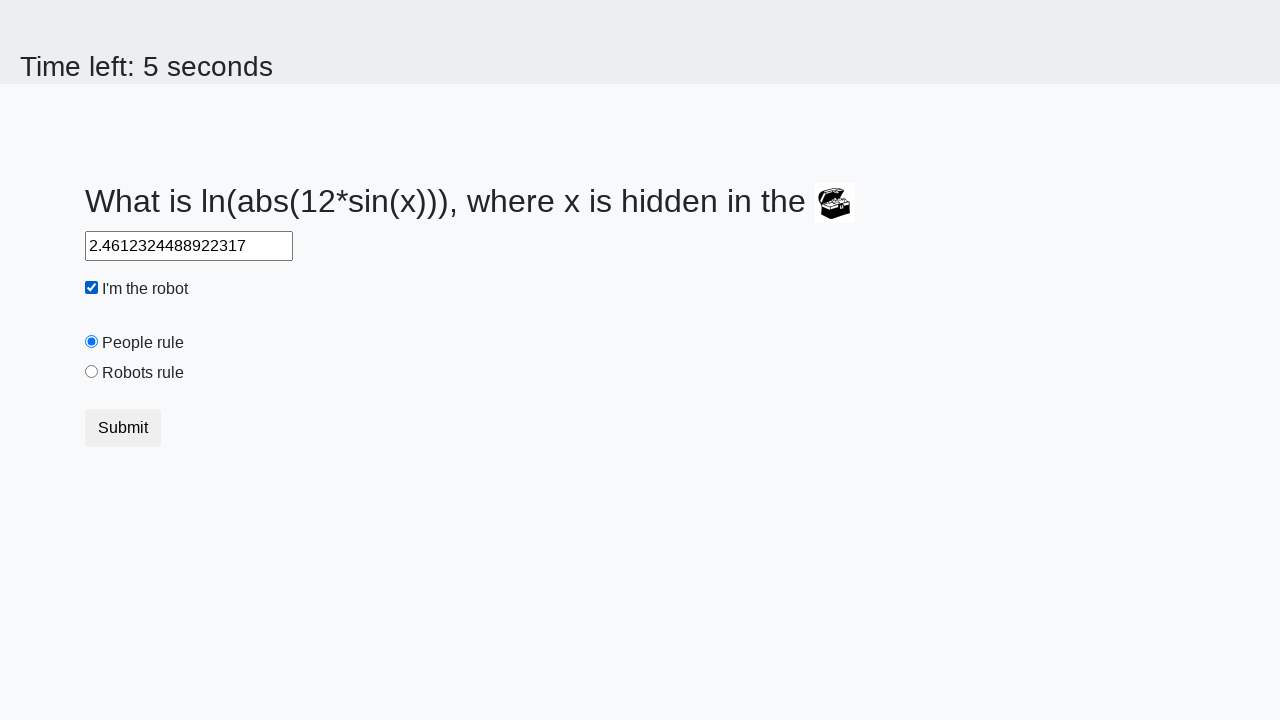

Selected the robots rule radio button at (92, 372) on #robotsRule
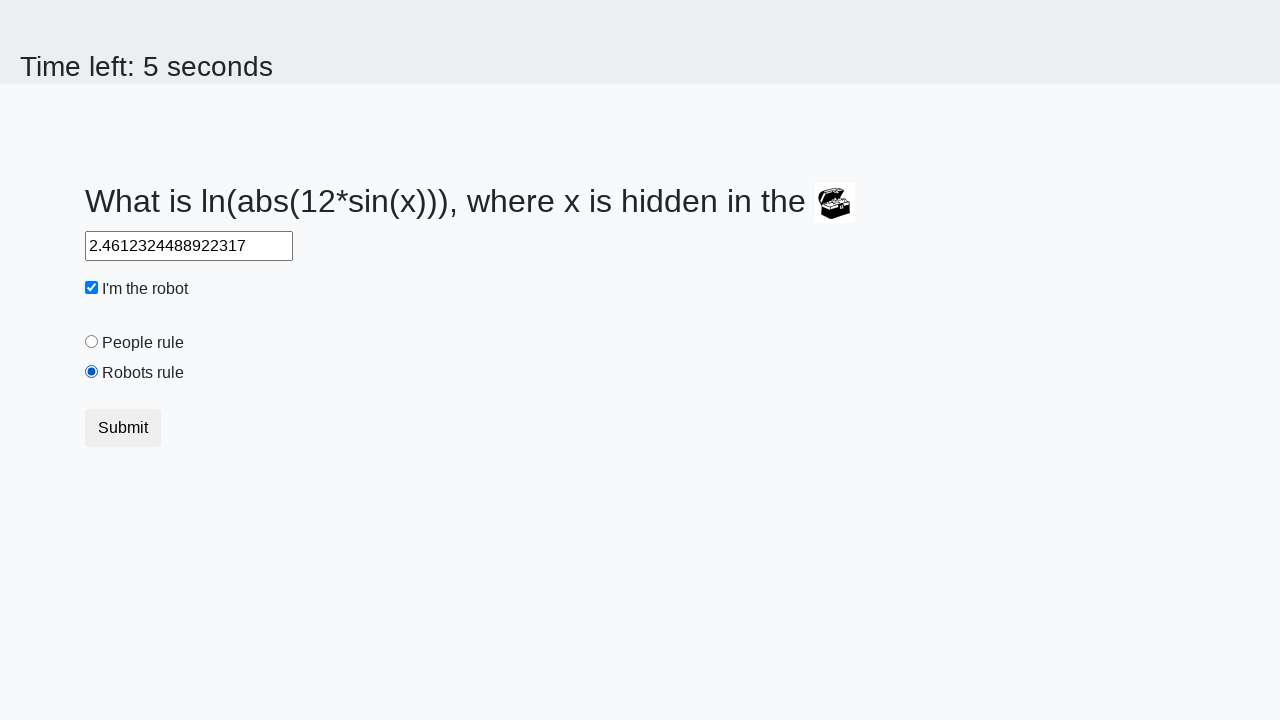

Clicked the submit button at (123, 428) on button.btn
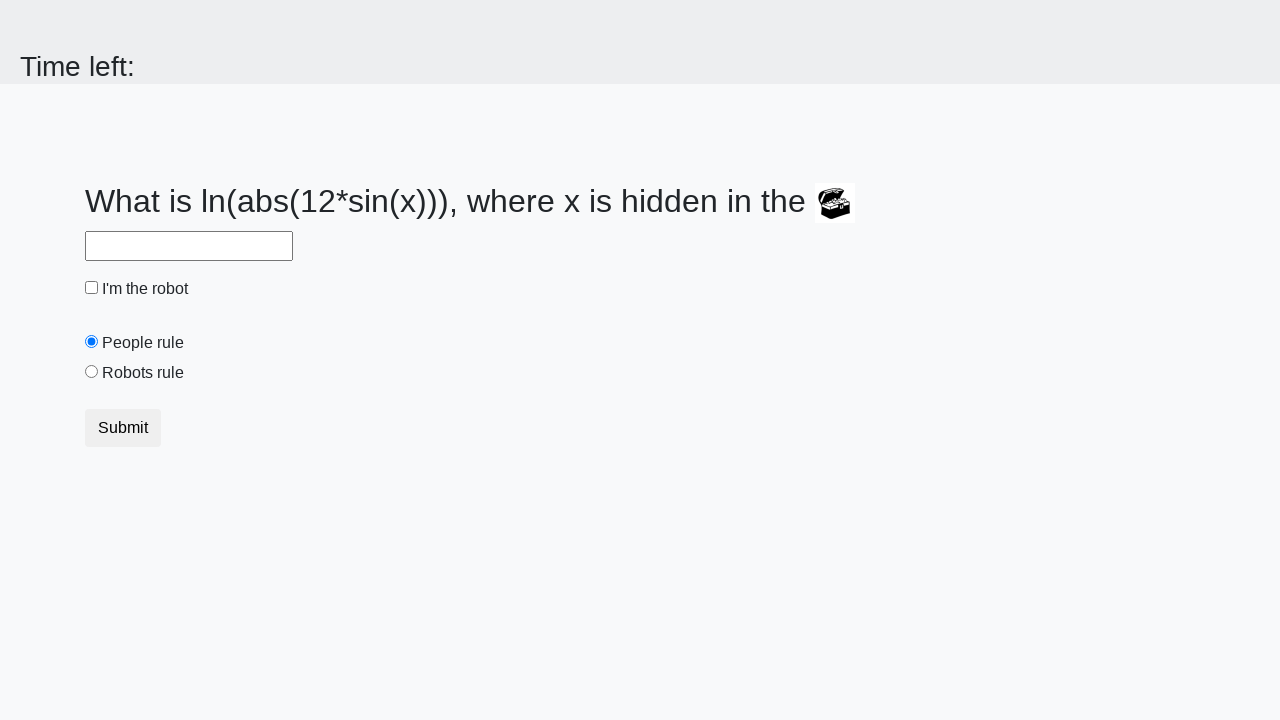

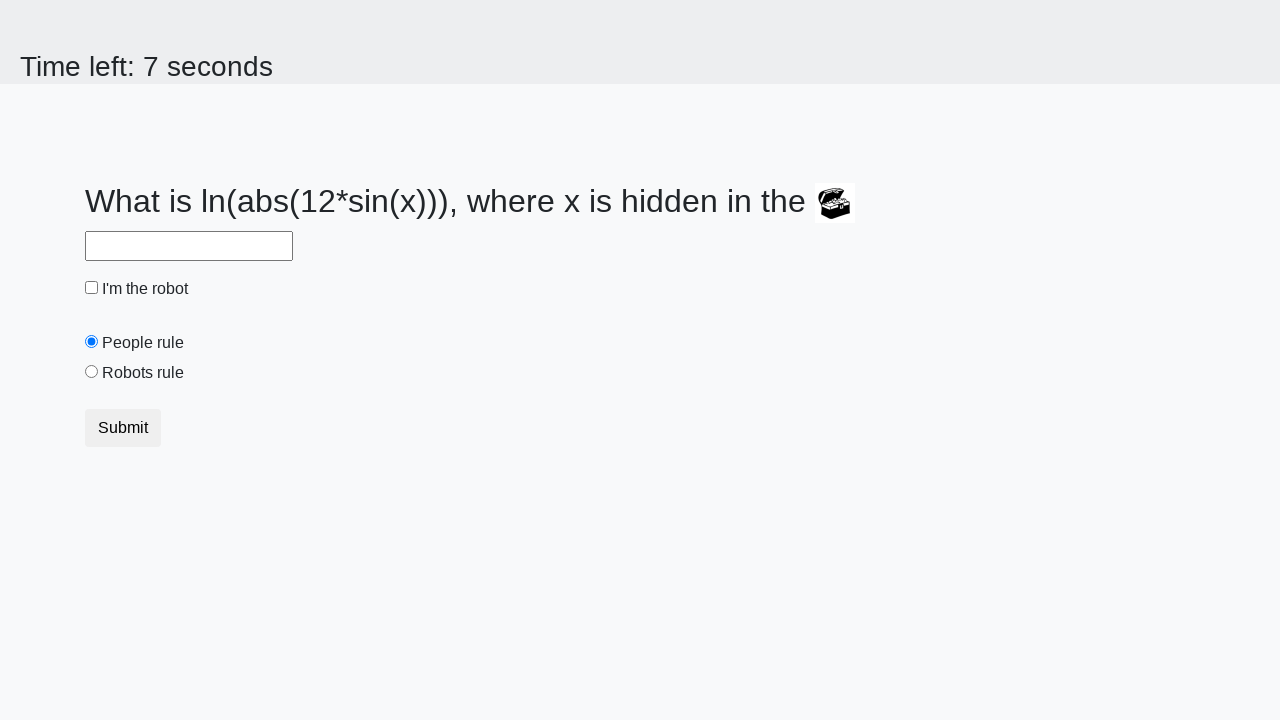